Tests right-click (context click) functionality by performing a right-click action on a button element

Starting URL: https://demoqa.com/buttons

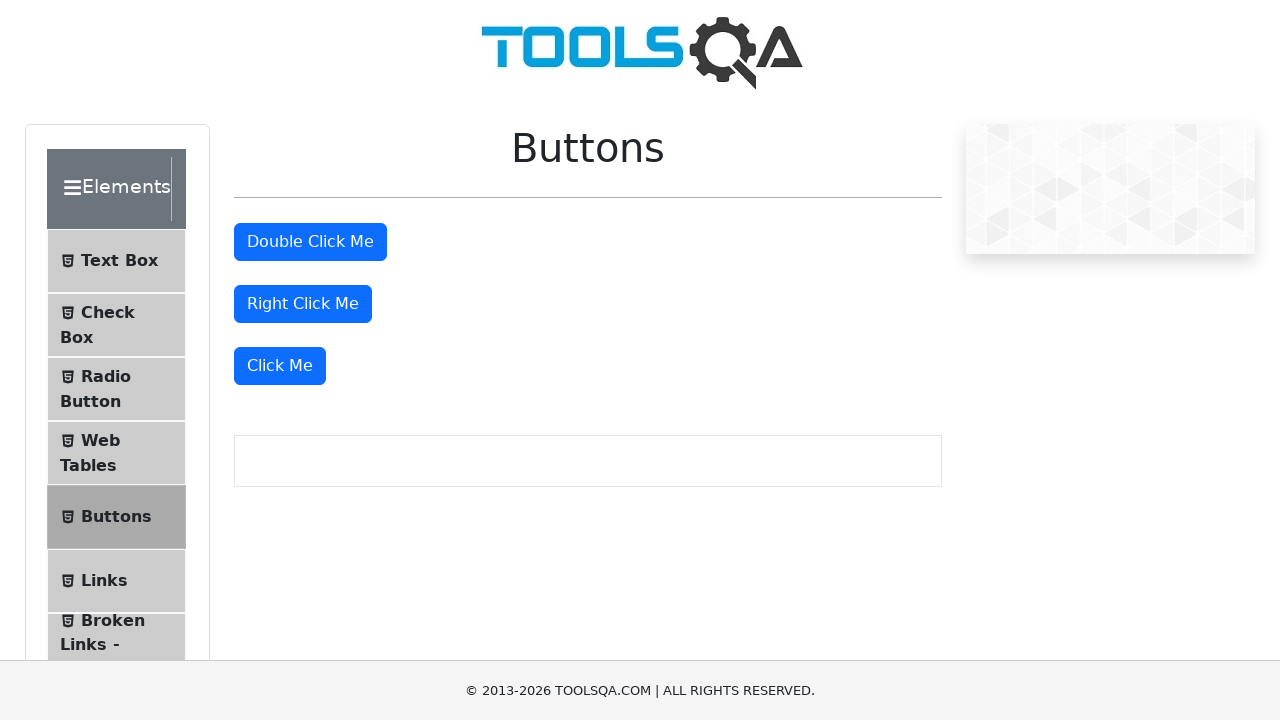

Performed right-click (context click) on the right-click button at (303, 304) on #rightClickBtn
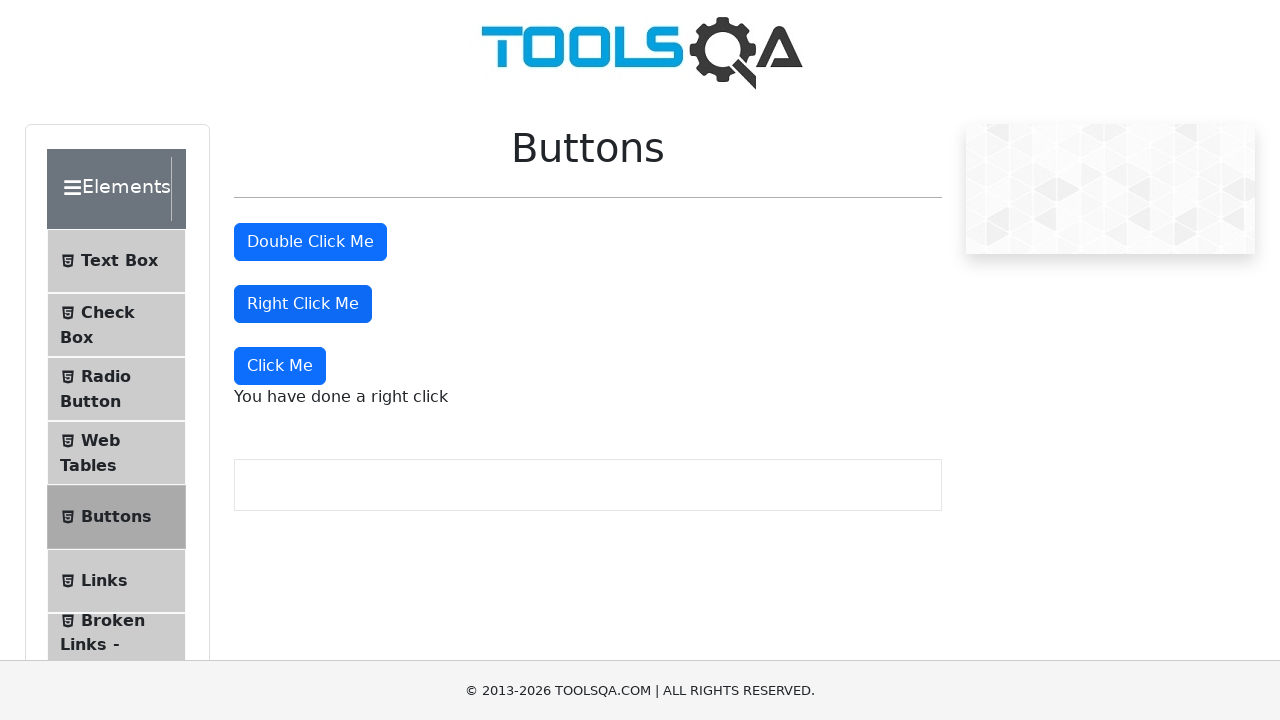

Right-click result message appeared
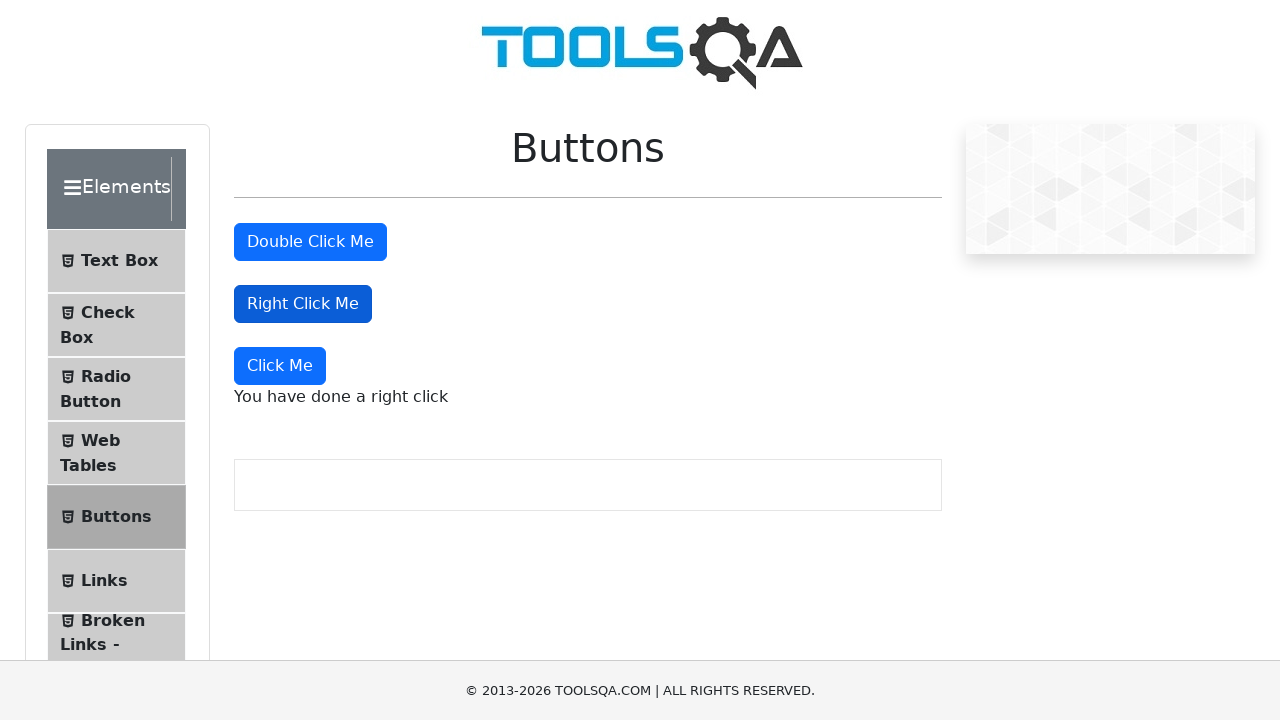

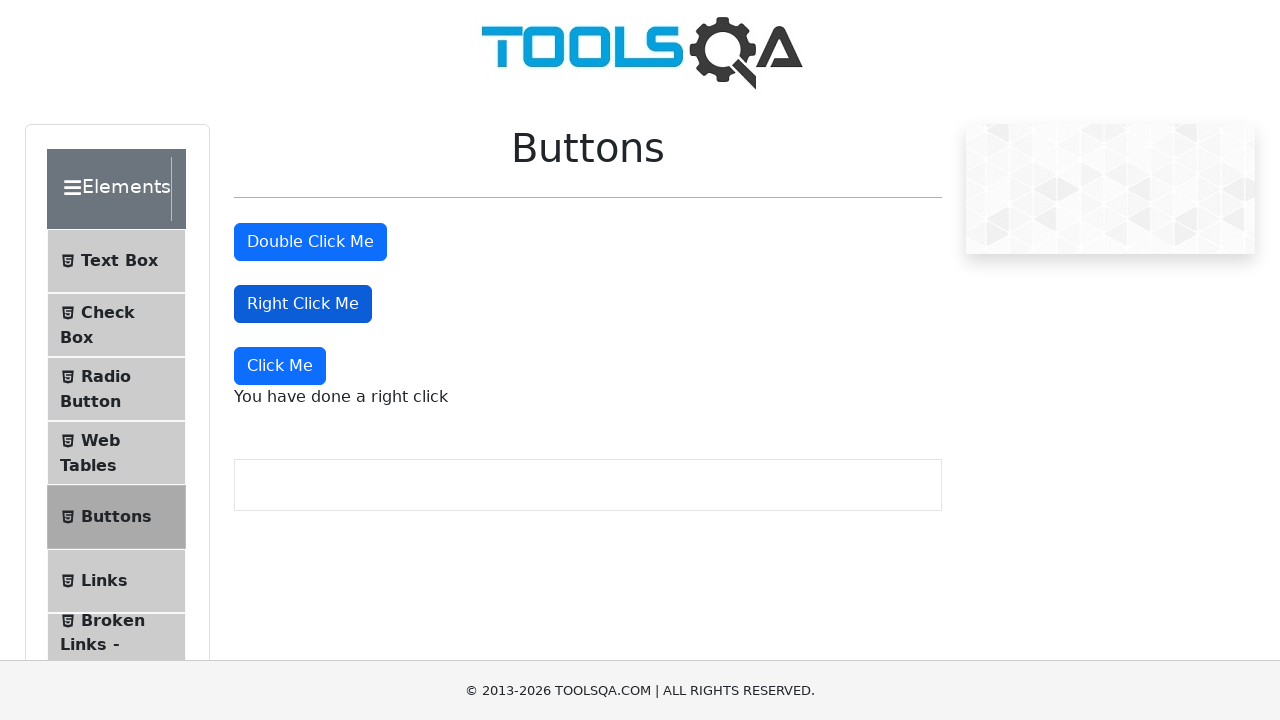